Verifies the current URL of the OrangeHRM login page

Starting URL: https://opensource-demo.orangehrmlive.com/web/index.php/auth/login

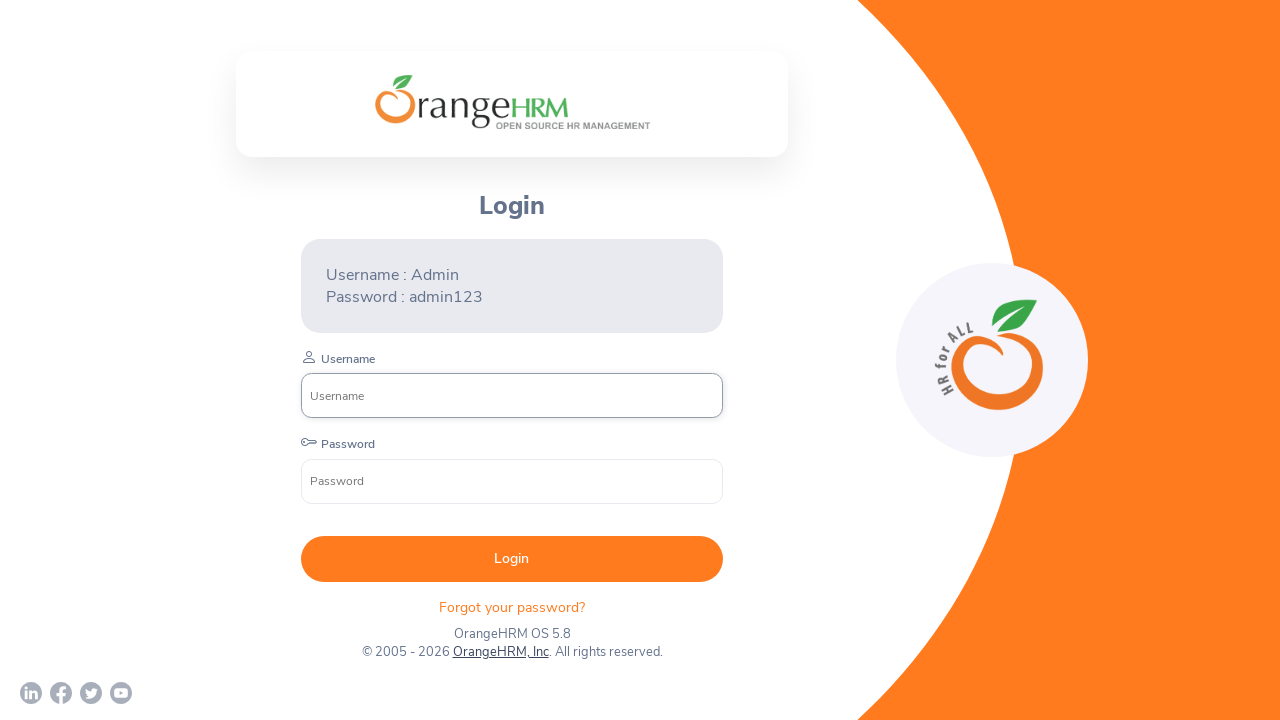

Retrieved current URL from OrangeHRM login page
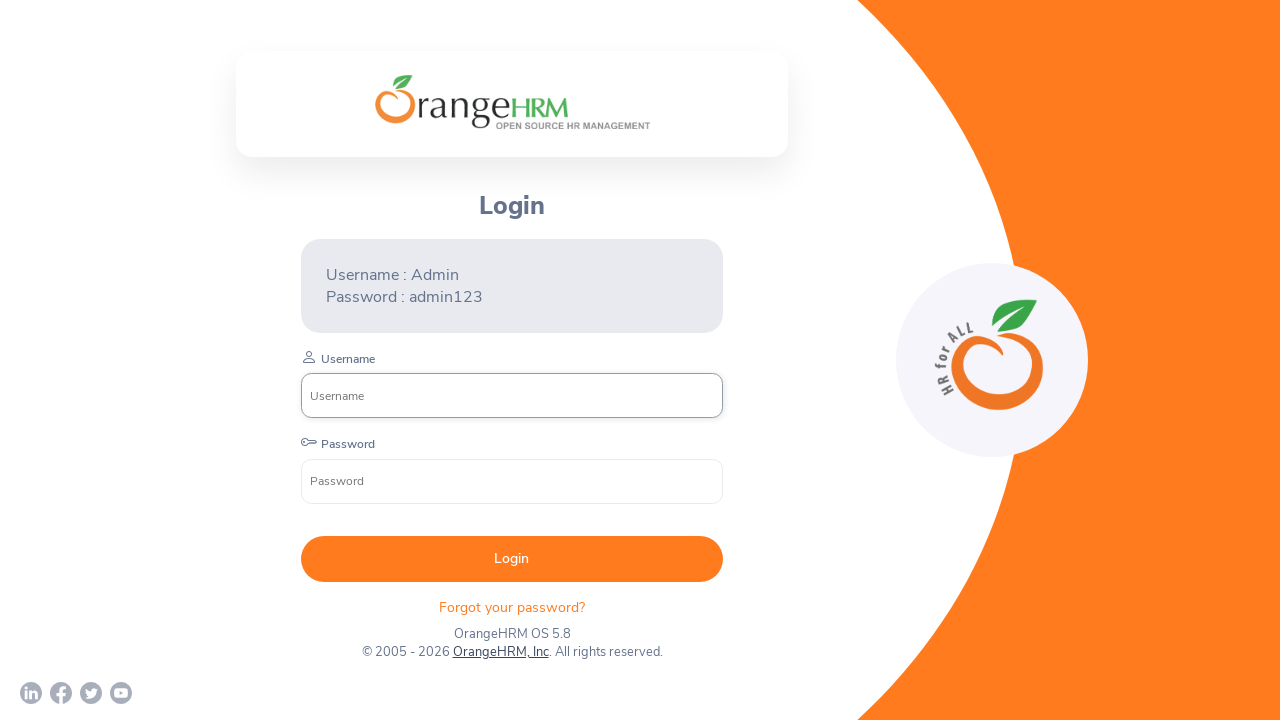

Verified current URL matches expected OrangeHRM login page URL
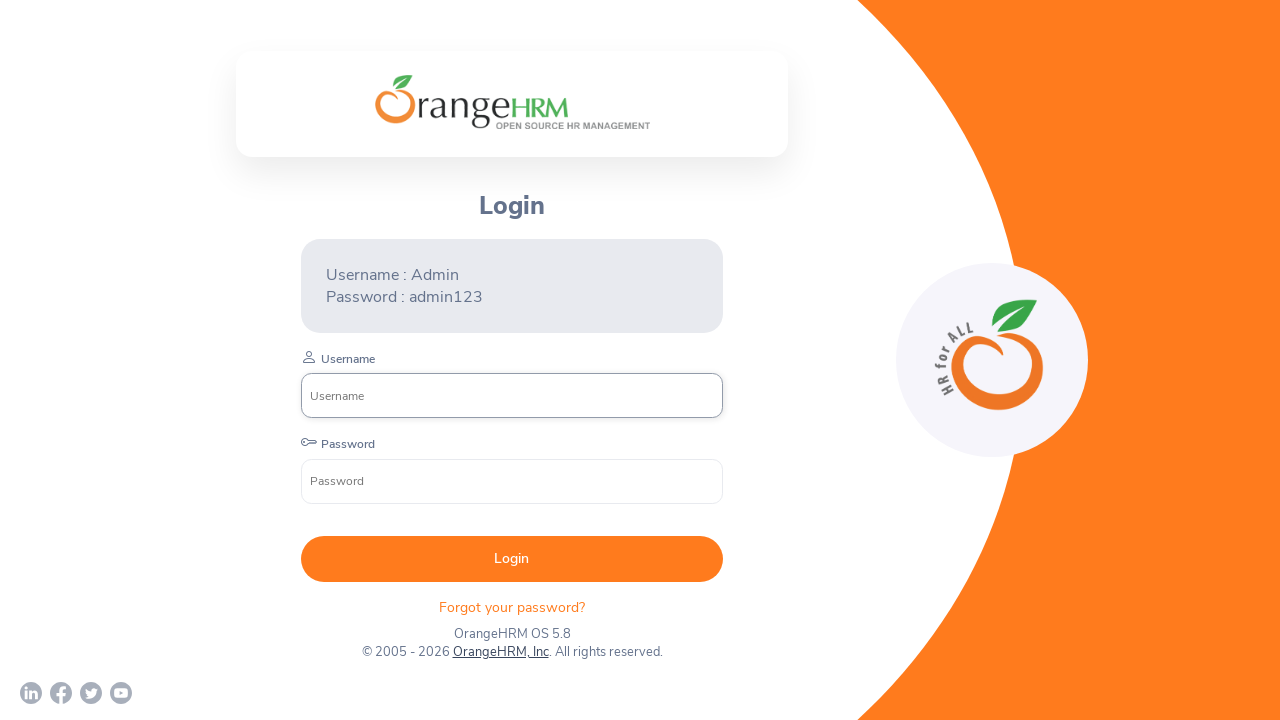

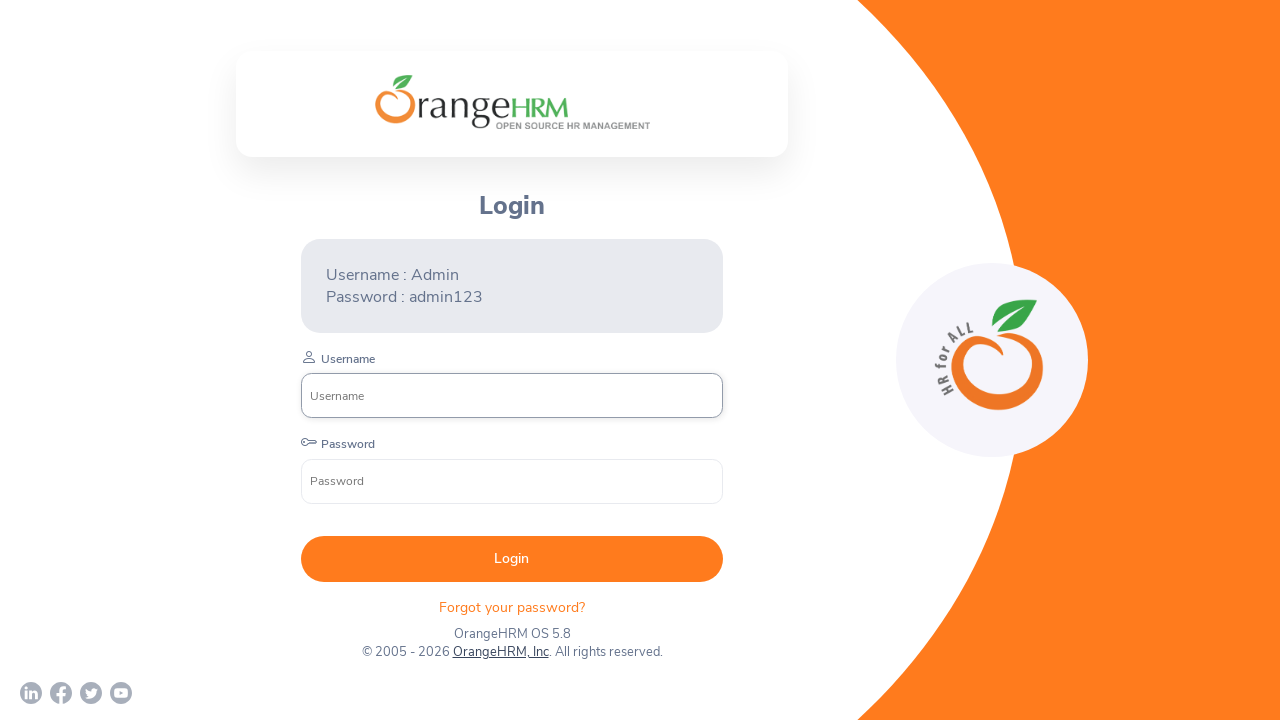